Tests basic browser commands by navigating to daringfireball.net, retrieving the page title, current URL, refreshing the page, and getting the page source to verify basic browser functionality.

Starting URL: http://daringfireball.net/

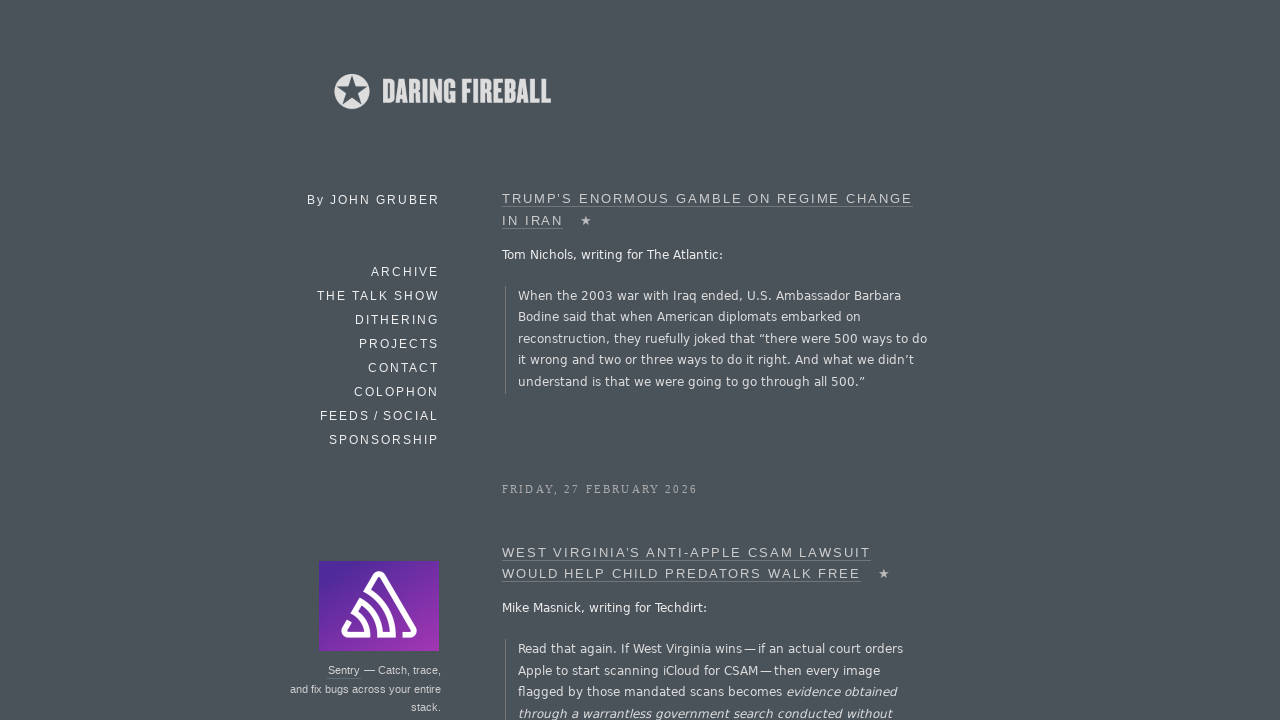

Retrieved page title from daringfireball.net
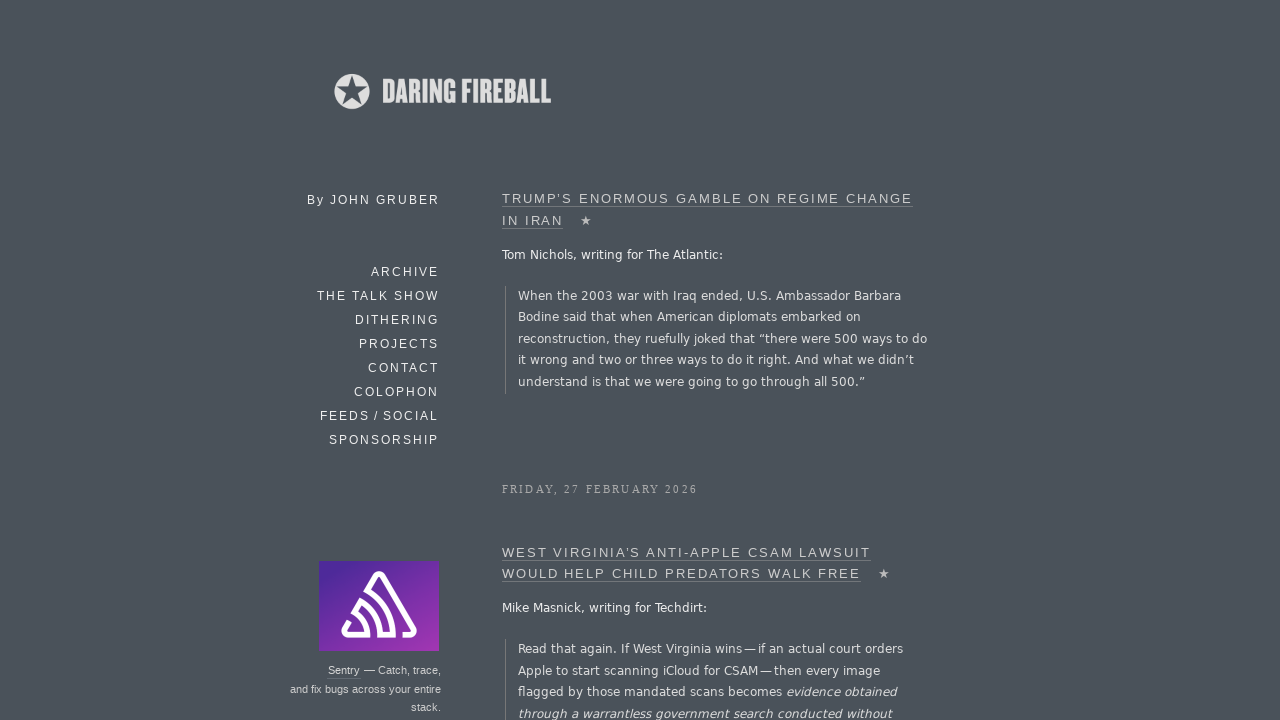

Verified page title is not empty
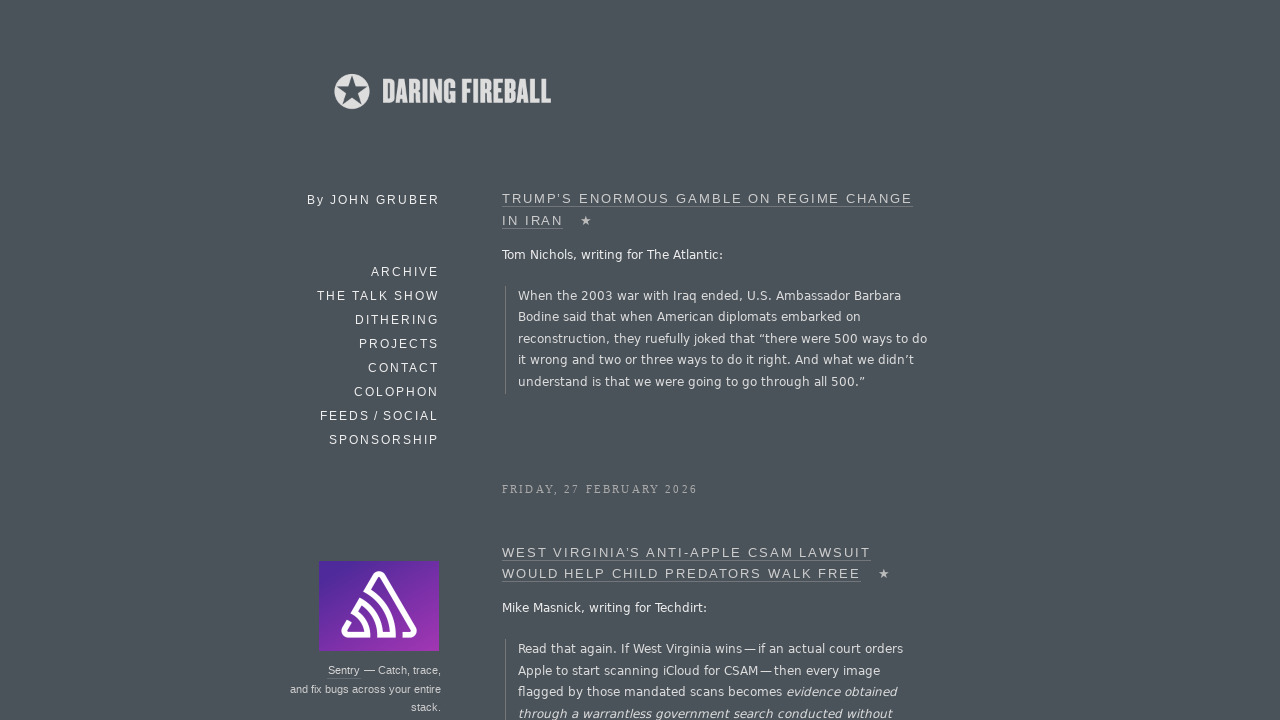

Retrieved current URL
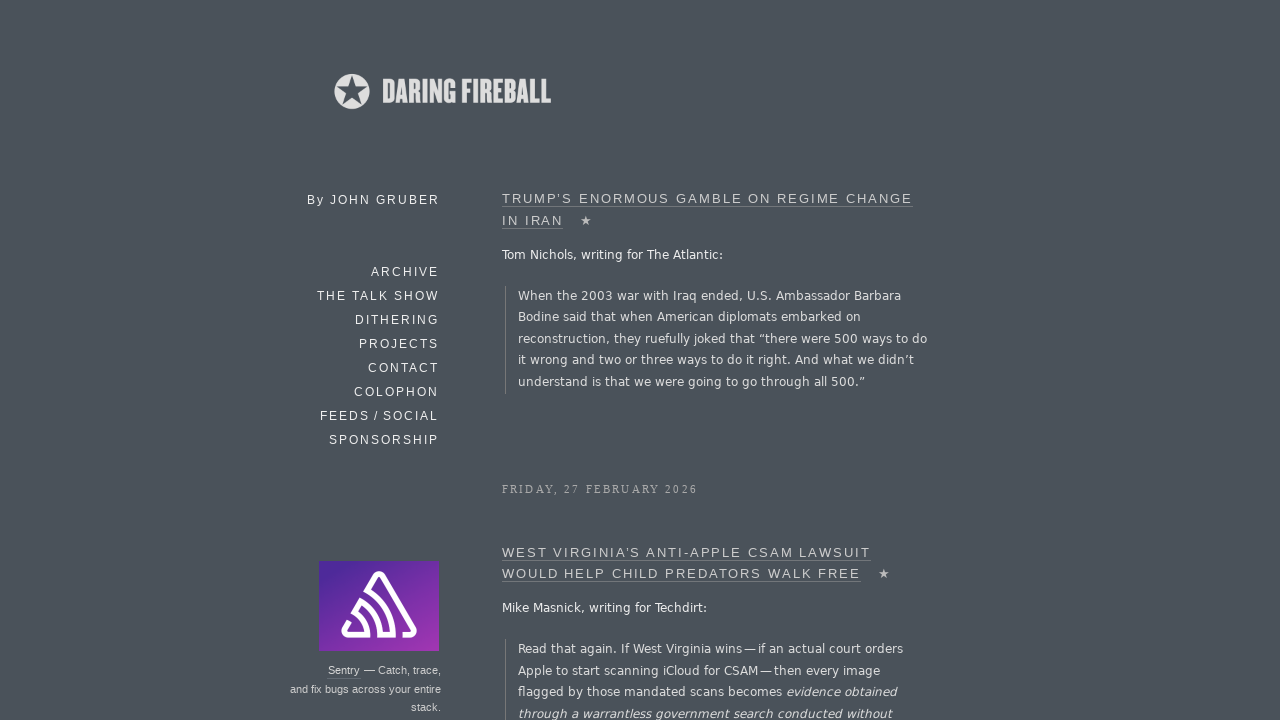

Verified current URL is not empty
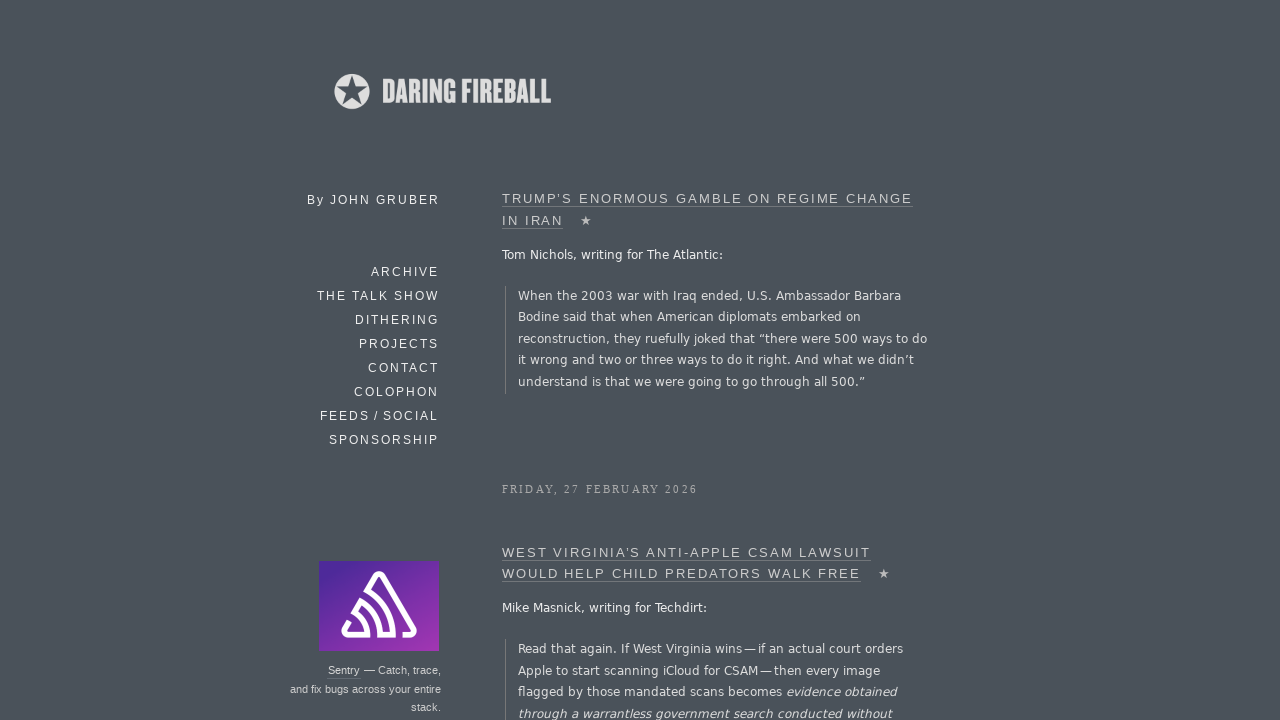

Reloaded the page
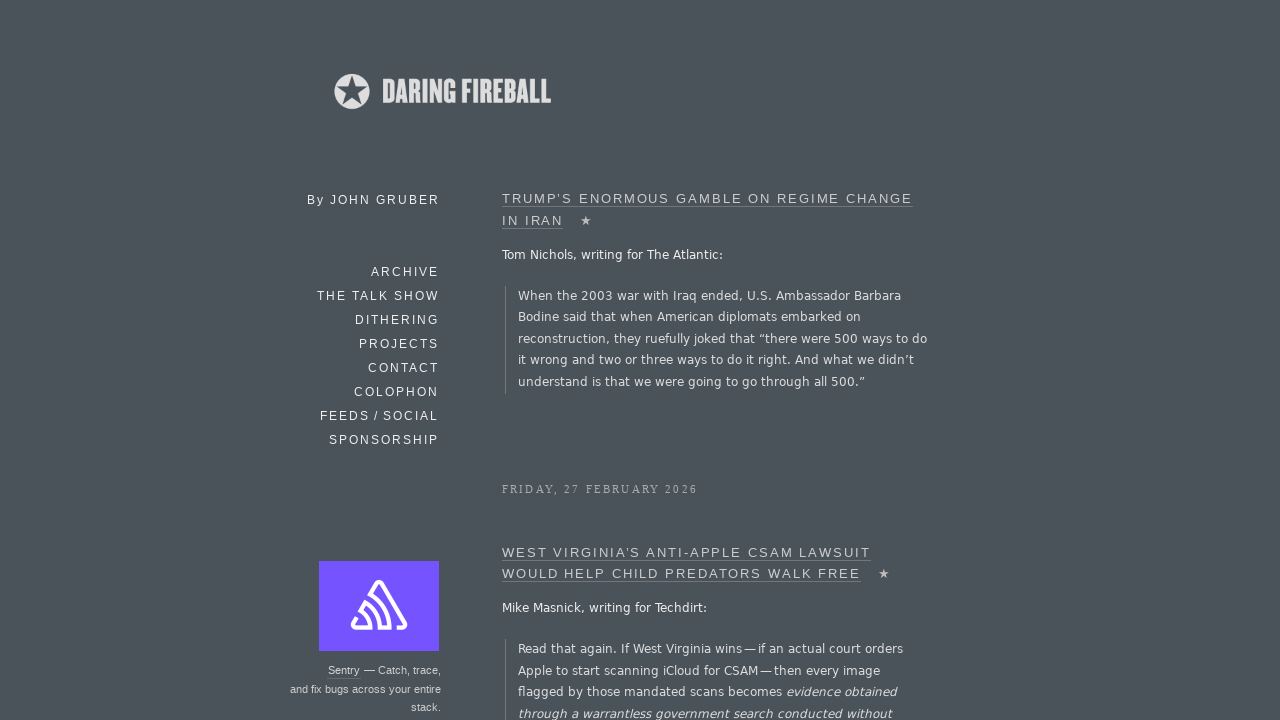

Waited for page DOM to be fully loaded after refresh
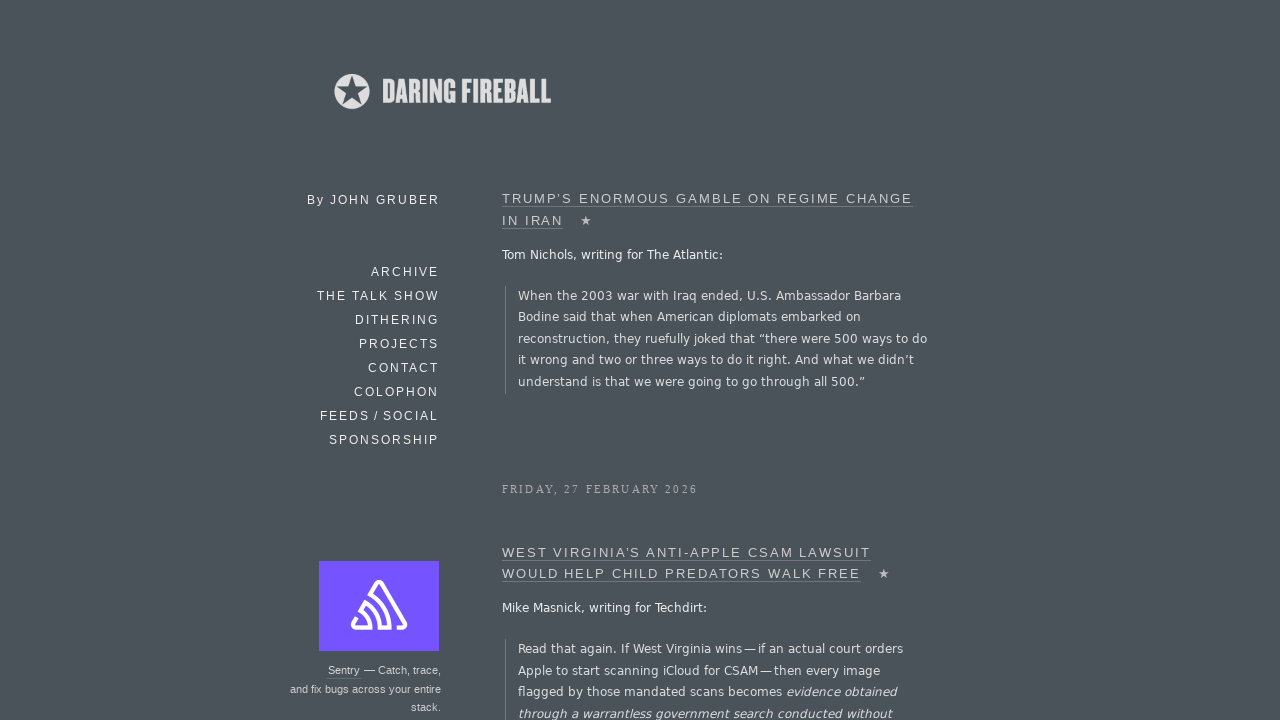

Retrieved page source content
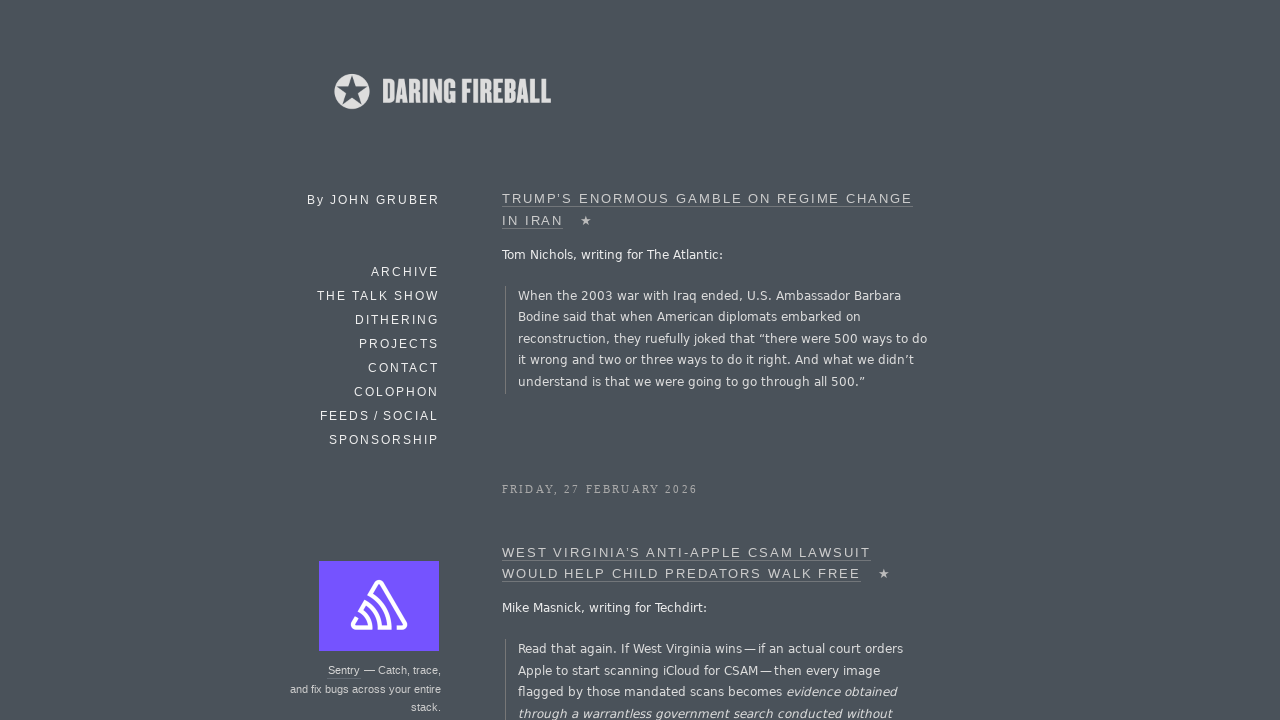

Verified page source is not empty
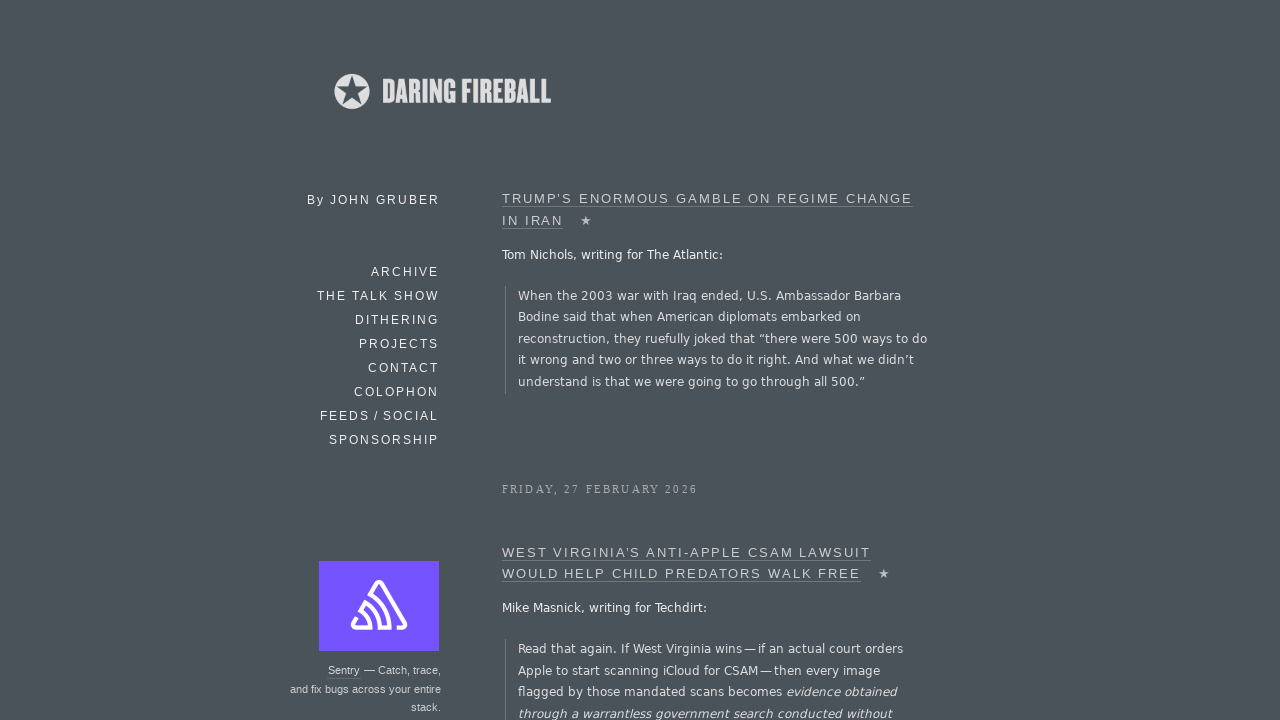

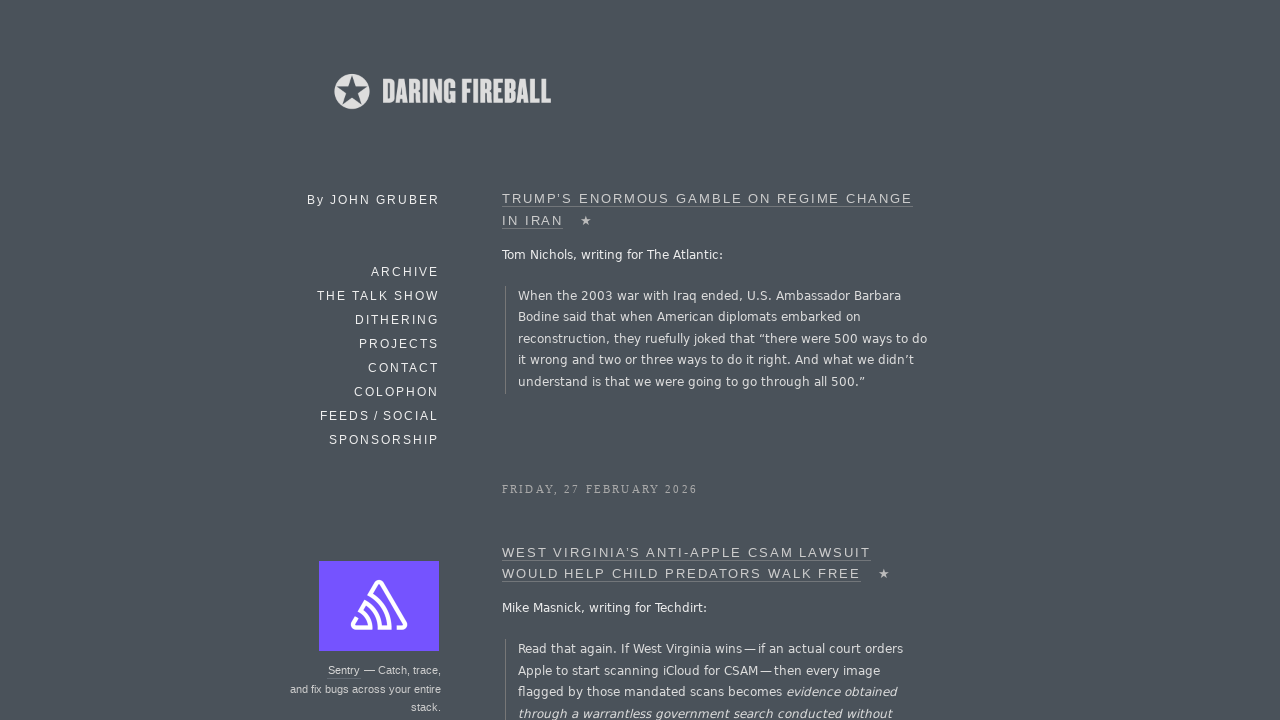